Navigates to Elements page and verifies that the Elements header is displayed correctly

Starting URL: https://demoqa.com

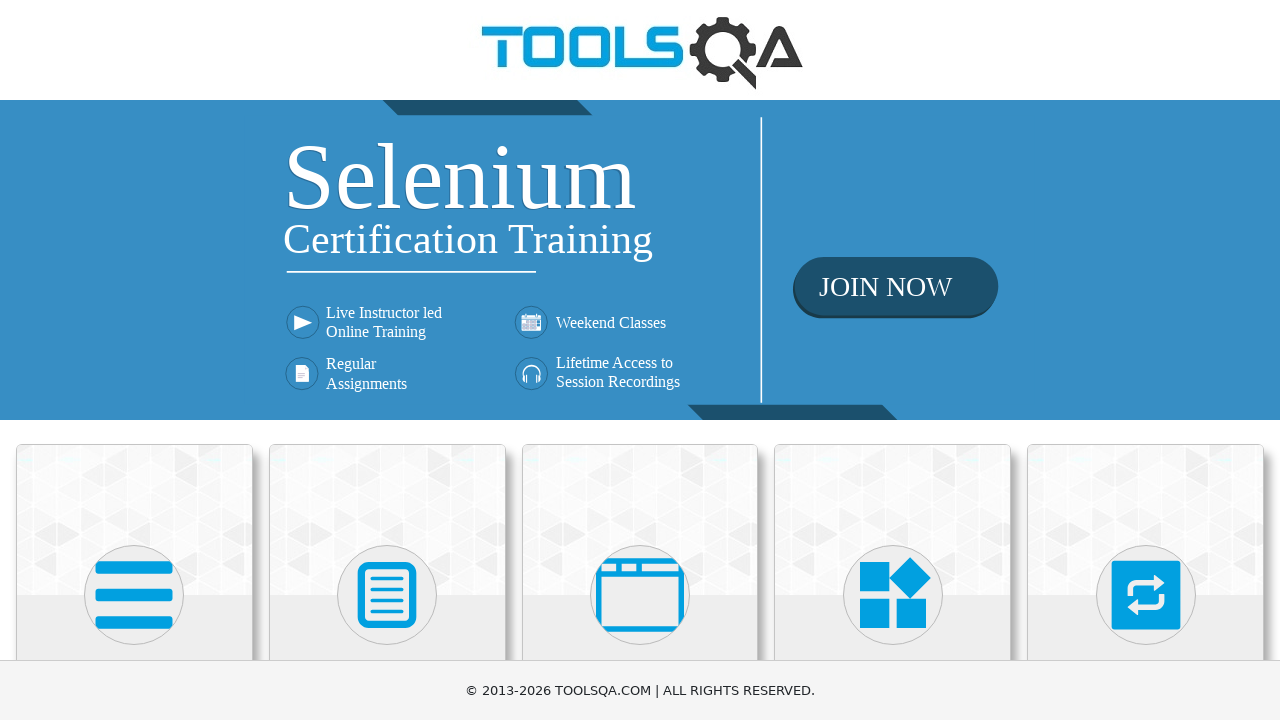

Clicked on the Elements tile to navigate to Elements page at (134, 360) on xpath=//h5[contains(text(),'Elements')]
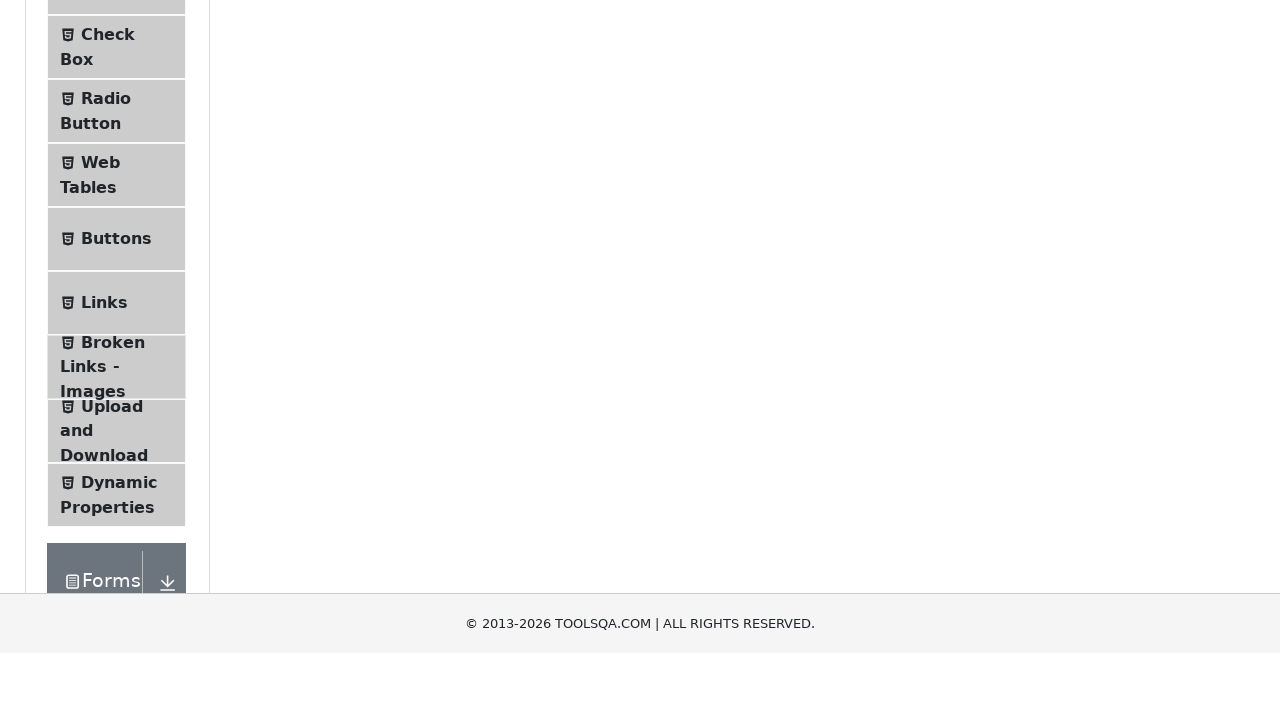

Elements page loaded and left panel appeared
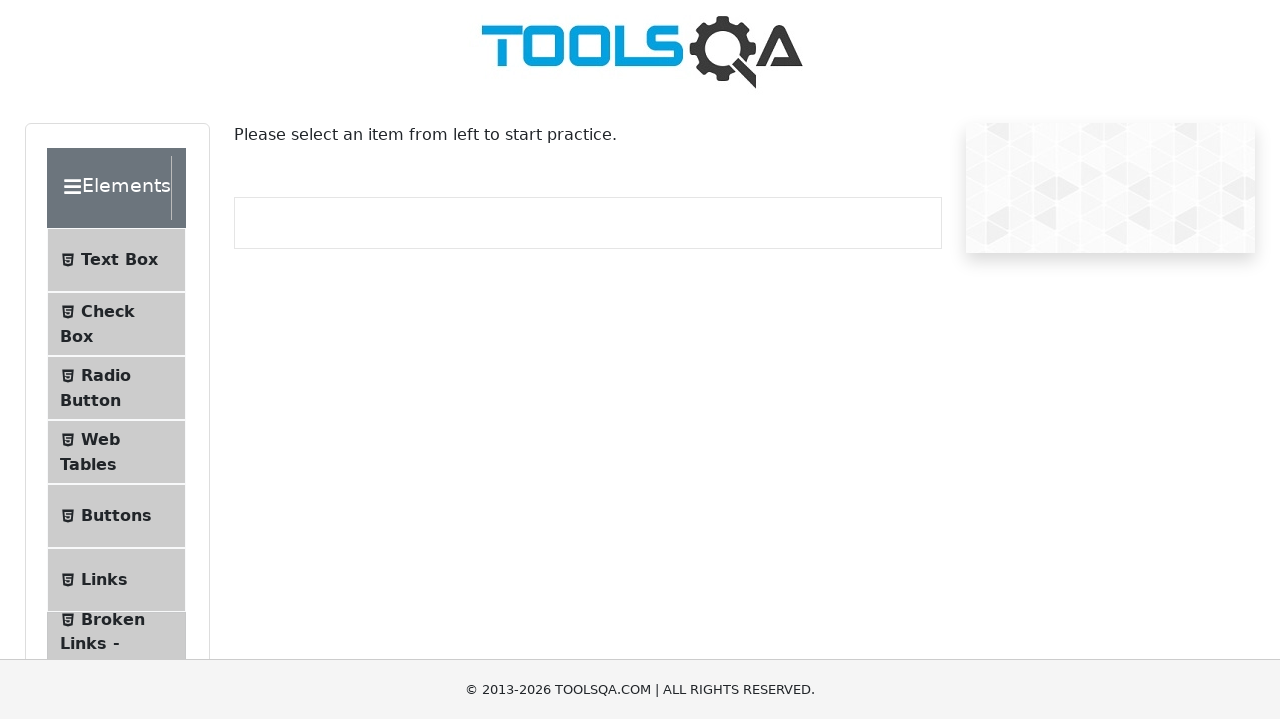

Located Elements header in the left panel
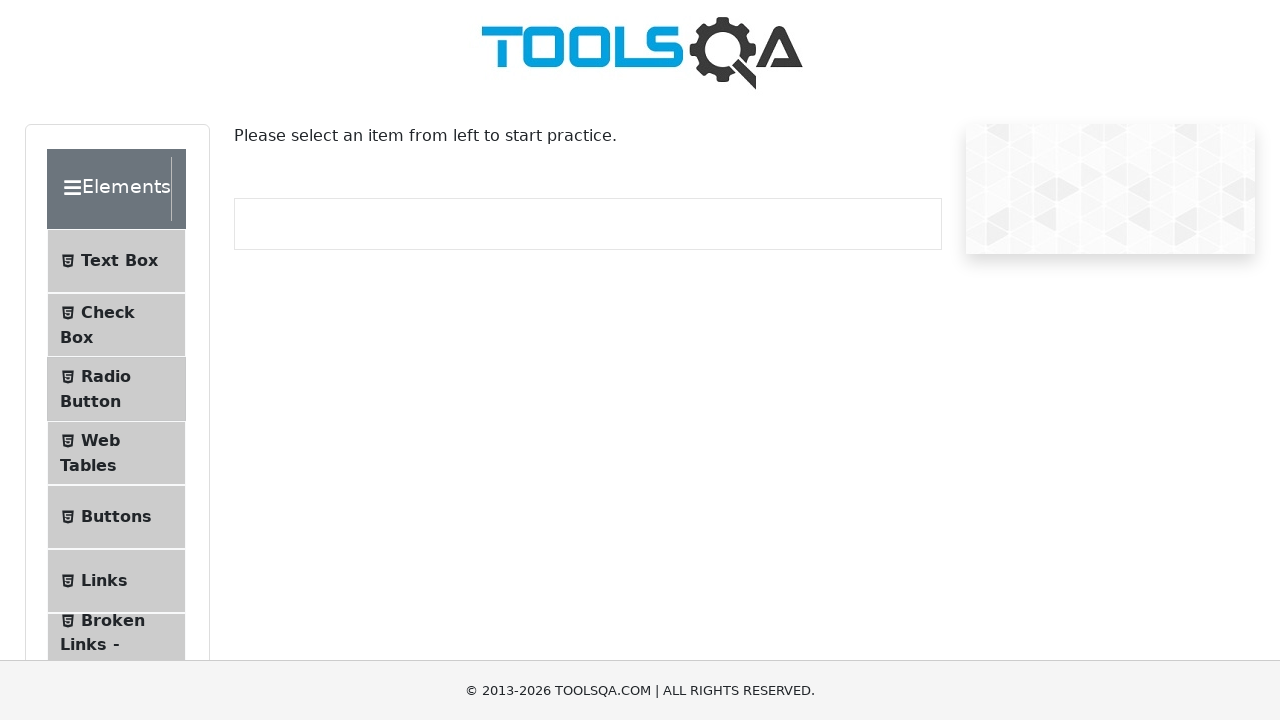

Verified Elements header is displayed correctly
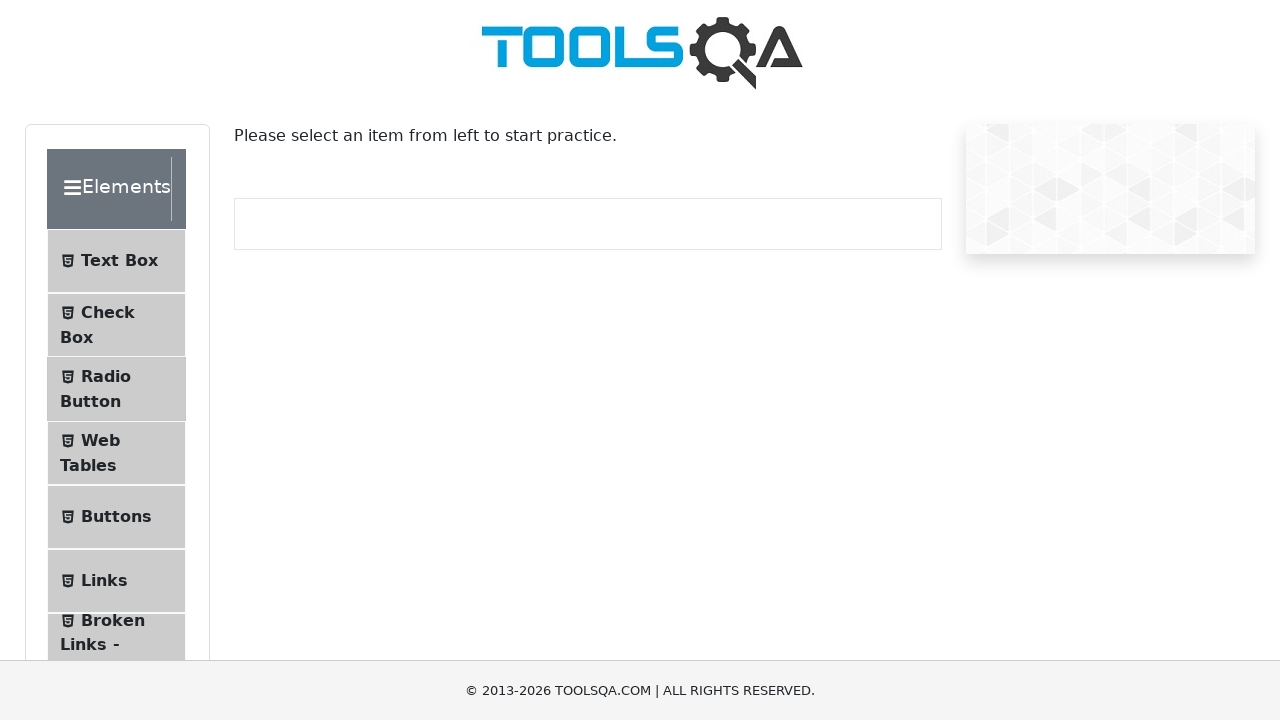

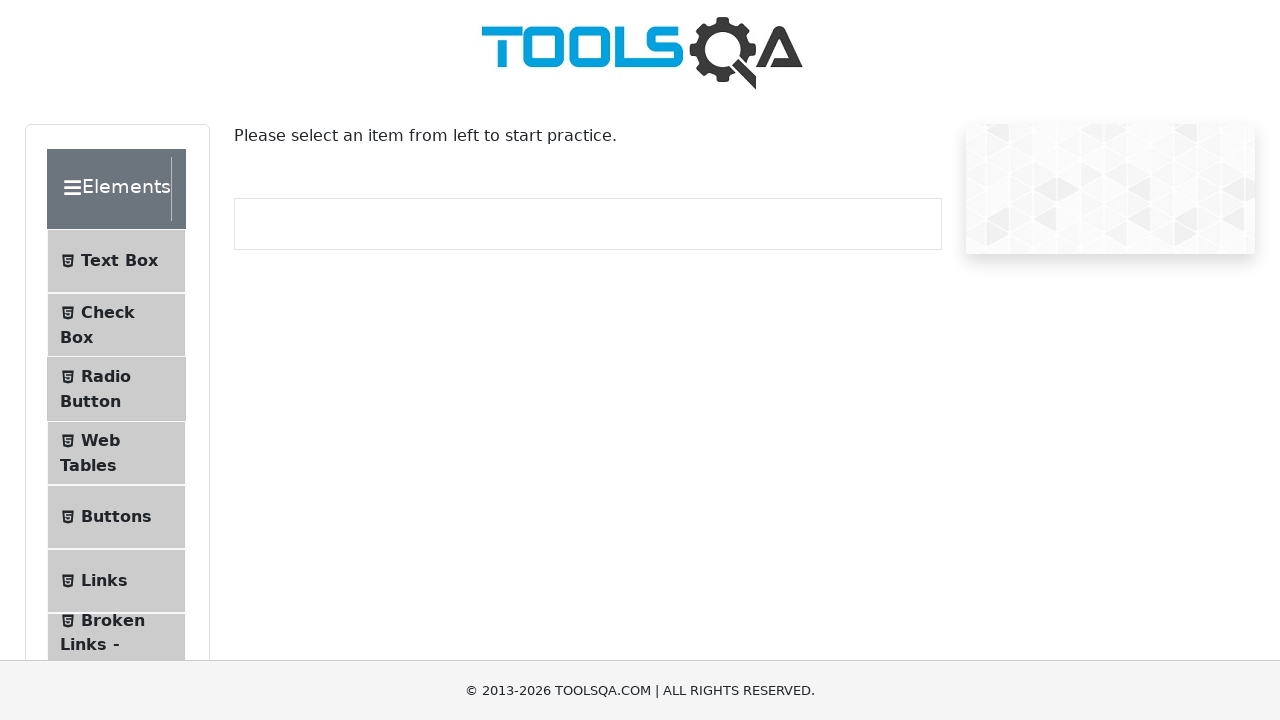